Tests sorting the Email column in ascending order by clicking the column header and verifying the values are sorted correctly.

Starting URL: http://the-internet.herokuapp.com/tables

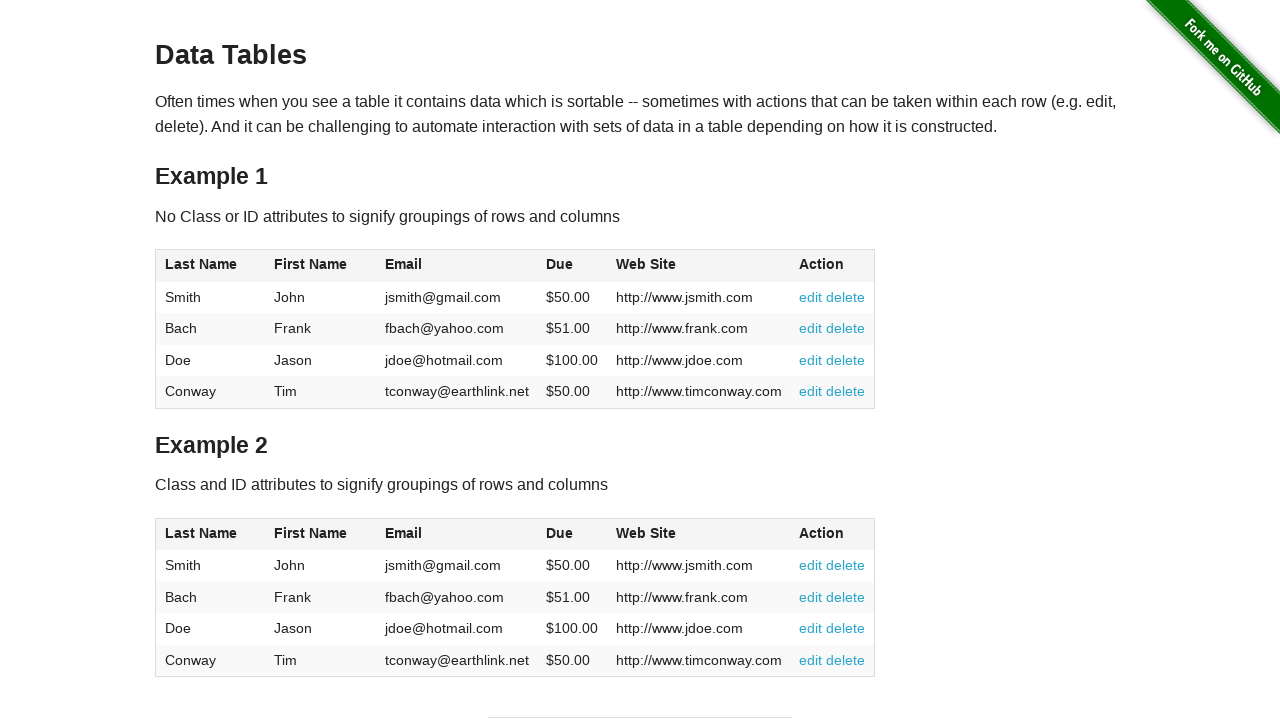

Clicked Email column header to sort in ascending order at (457, 266) on #table1 thead tr th:nth-of-type(3)
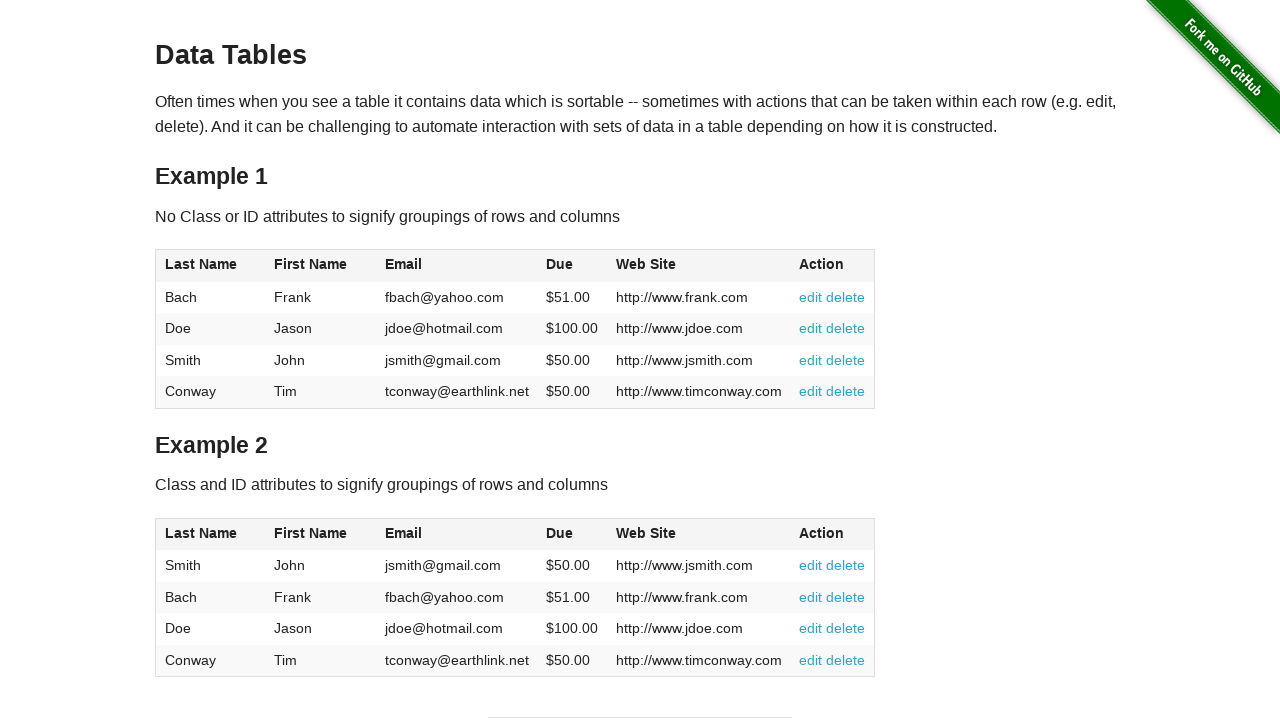

Email column cells loaded and are visible
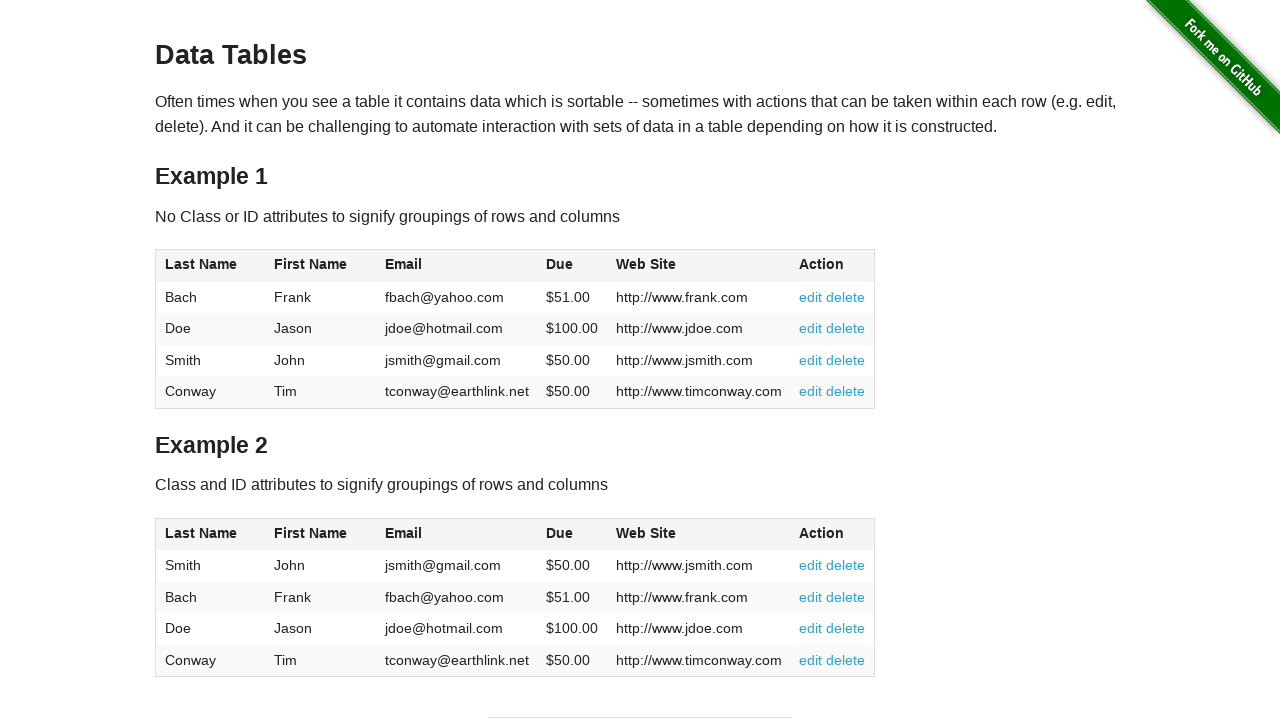

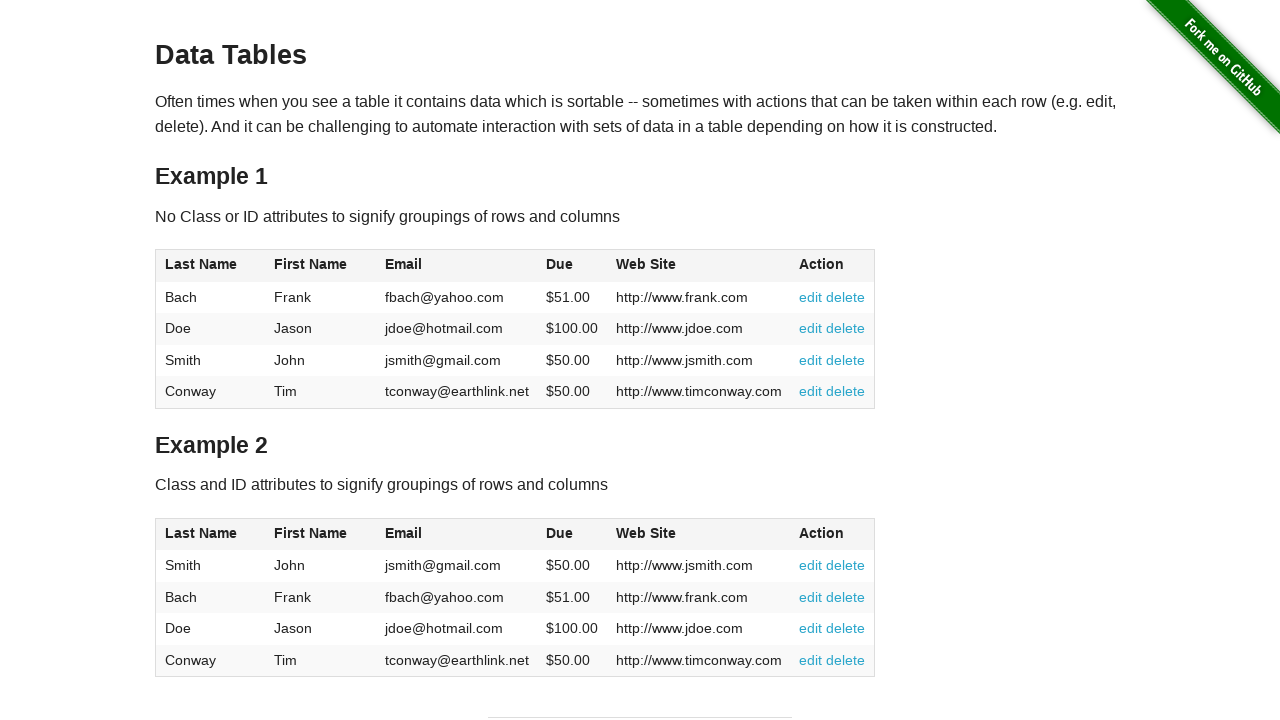